Tests non-searchable dynamic dropdown by clicking to open and selecting an option from the dropdown list

Starting URL: https://demo.automationtesting.in/Register.html

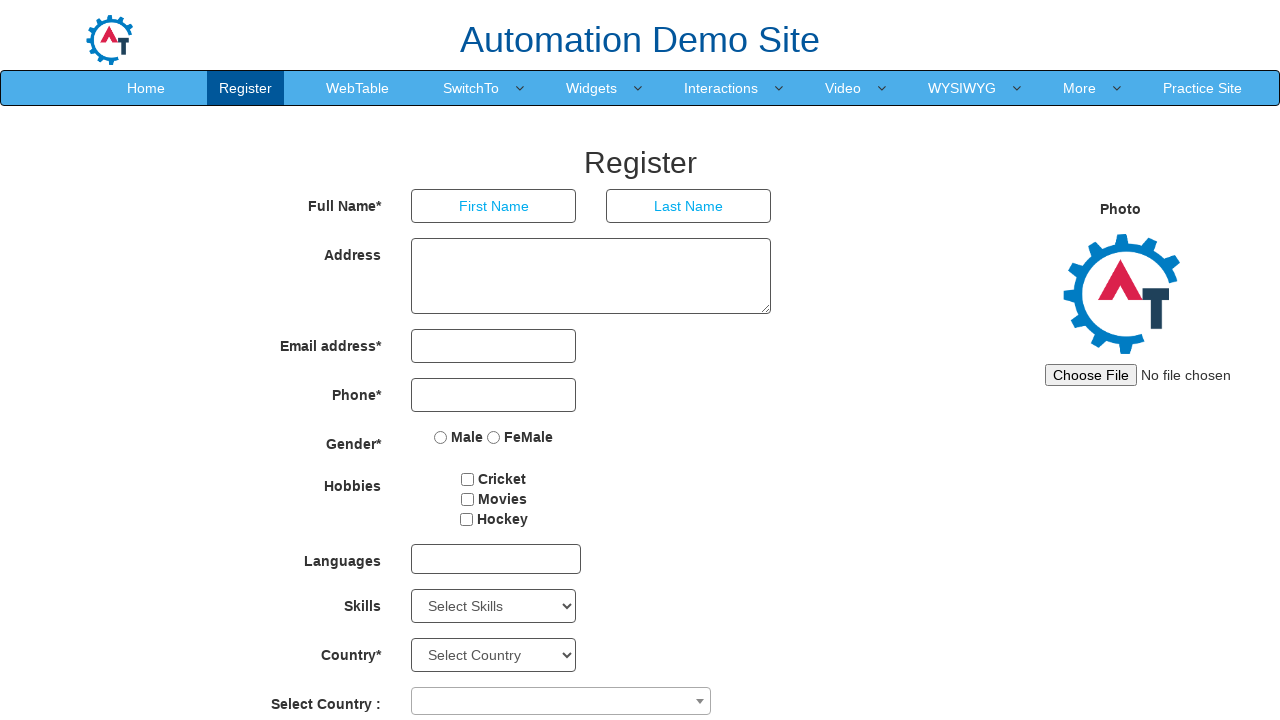

Navigated to Register page
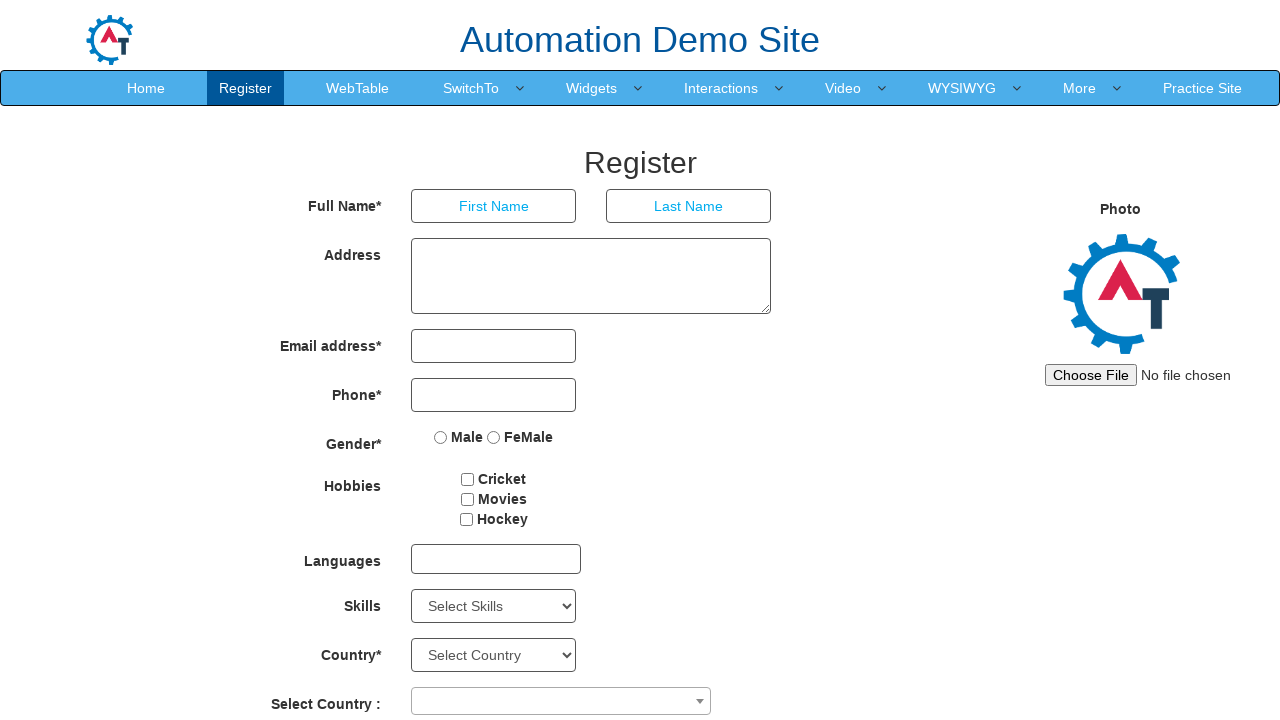

Clicked combobox to open non-searchable dynamic dropdown at (561, 701) on span[role="combobox"]
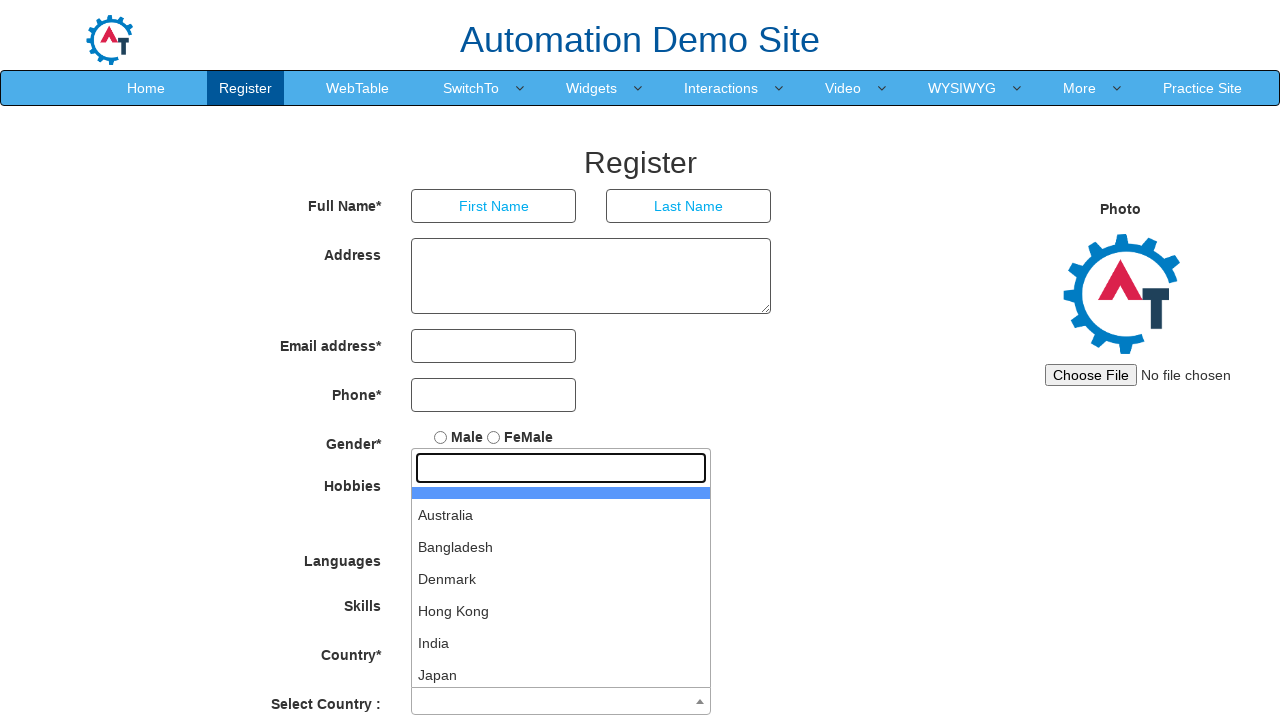

Selected 'Japan' option from dropdown list at (561, 671) on ul#select2-country-results >> li >> internal:has-text="Japan"i
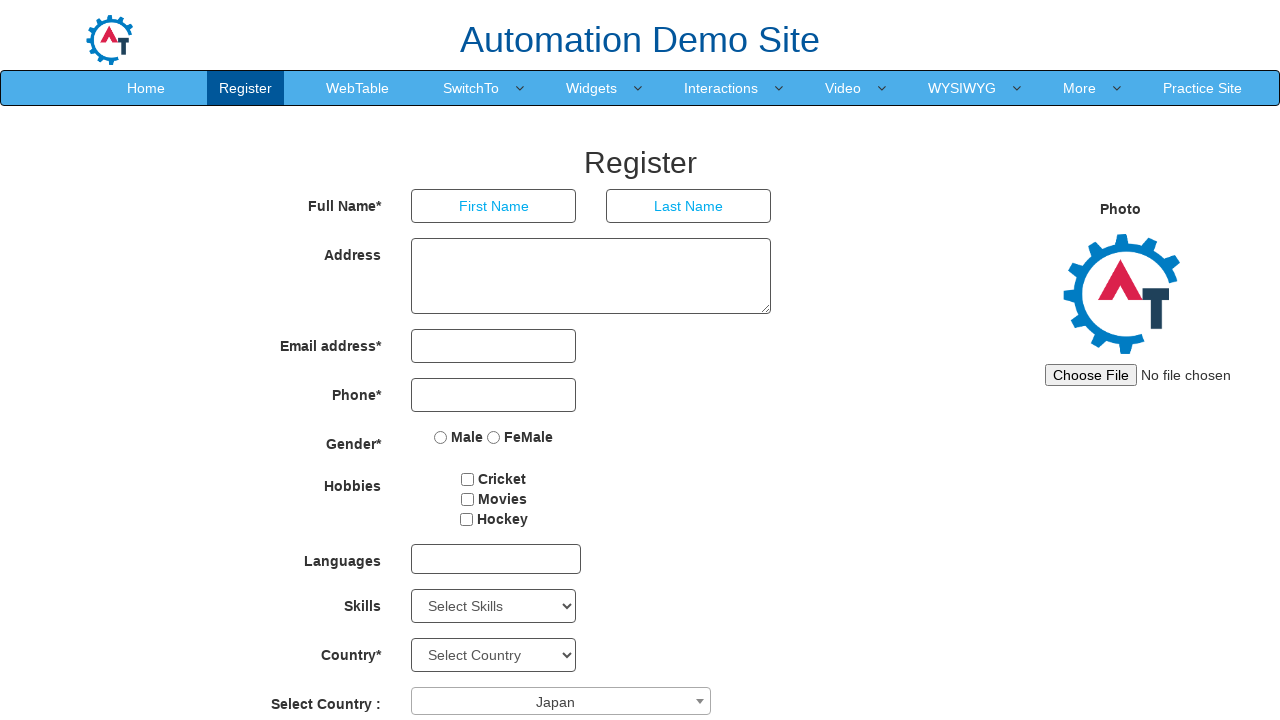

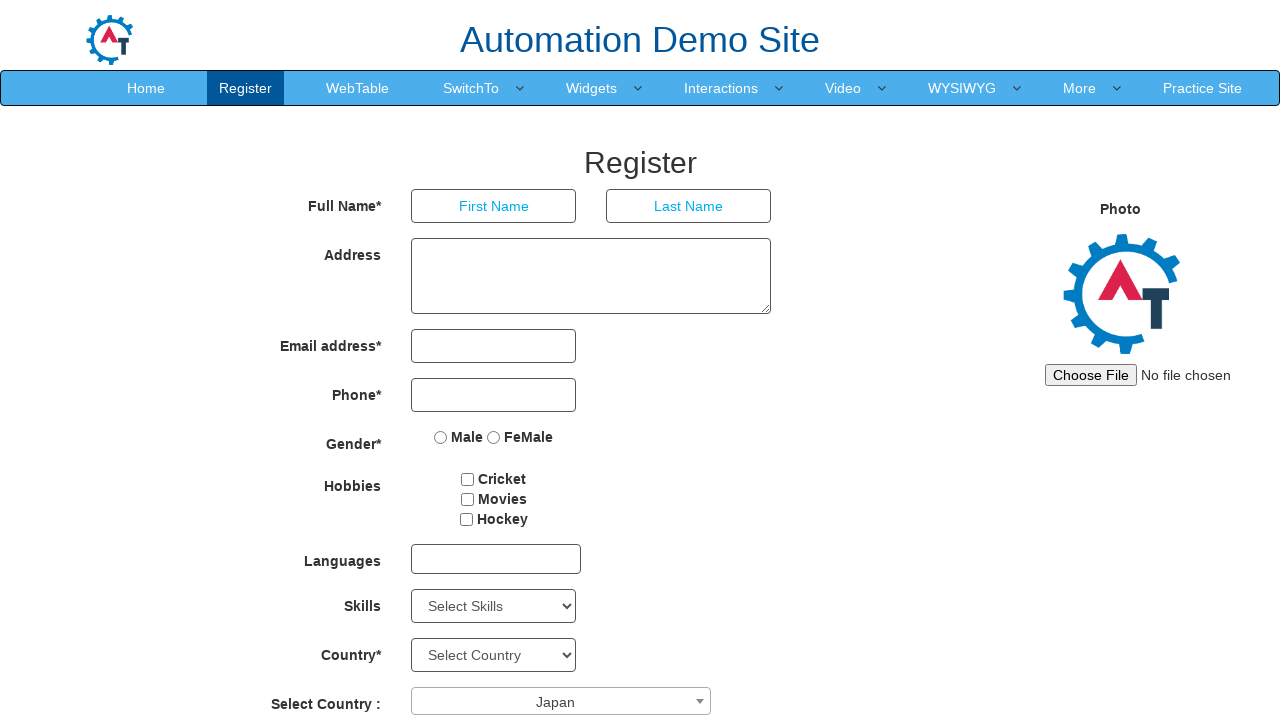